Tests checkbox functionality by clicking checkbox 1, verifying it becomes selected, clicking it again, and verifying it becomes unselected.

Starting URL: https://practice.cydeo.com/checkboxes

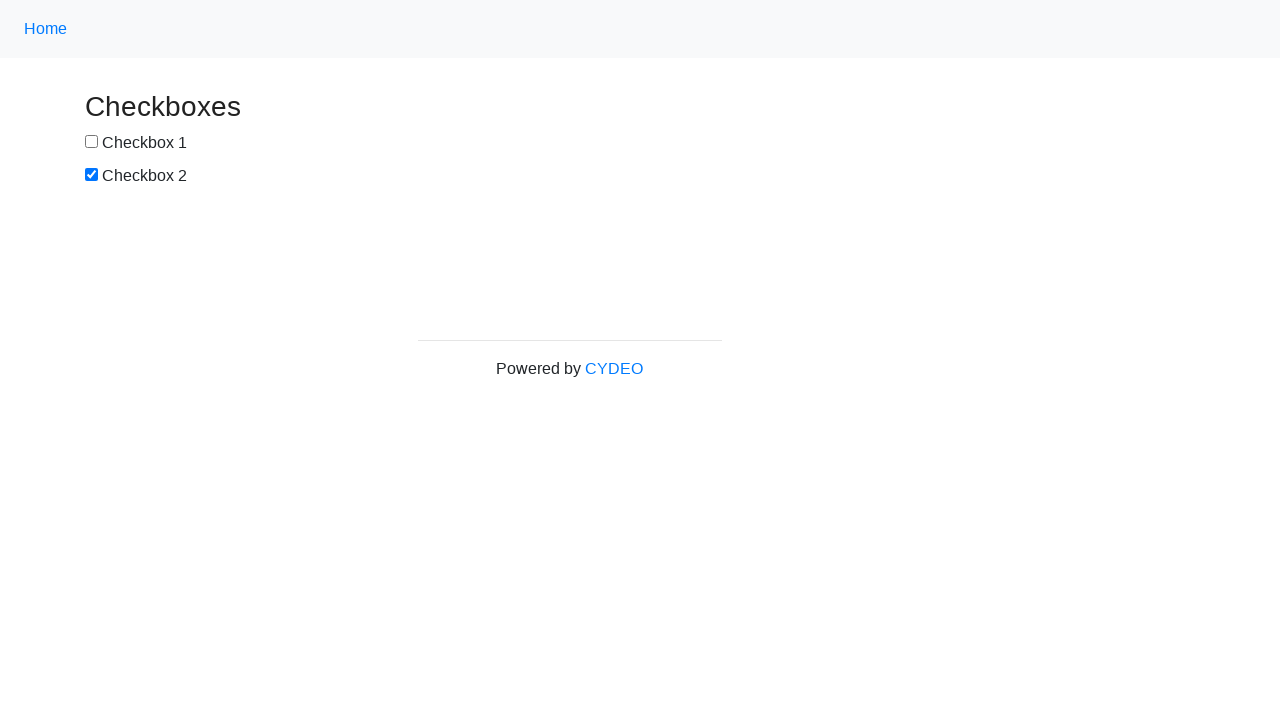

Clicked checkbox 1 to select it at (92, 142) on input[type='checkbox']:first-of-type
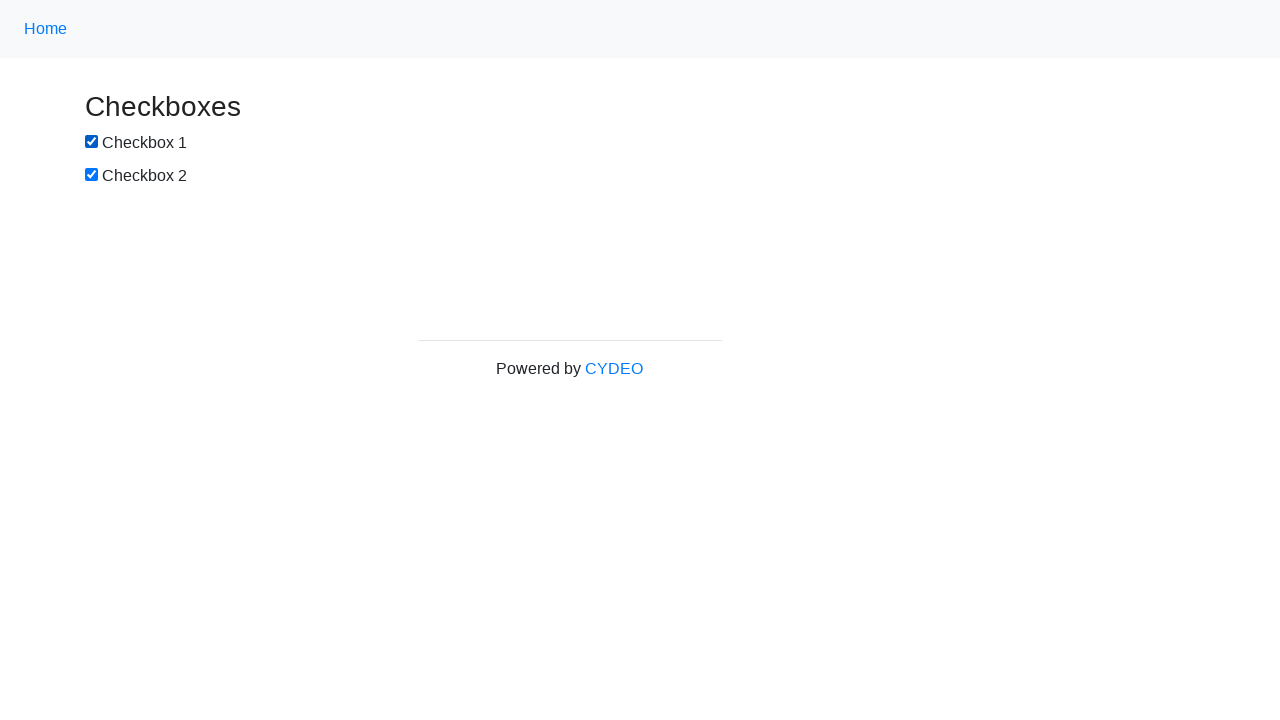

Verified checkbox 1 is selected
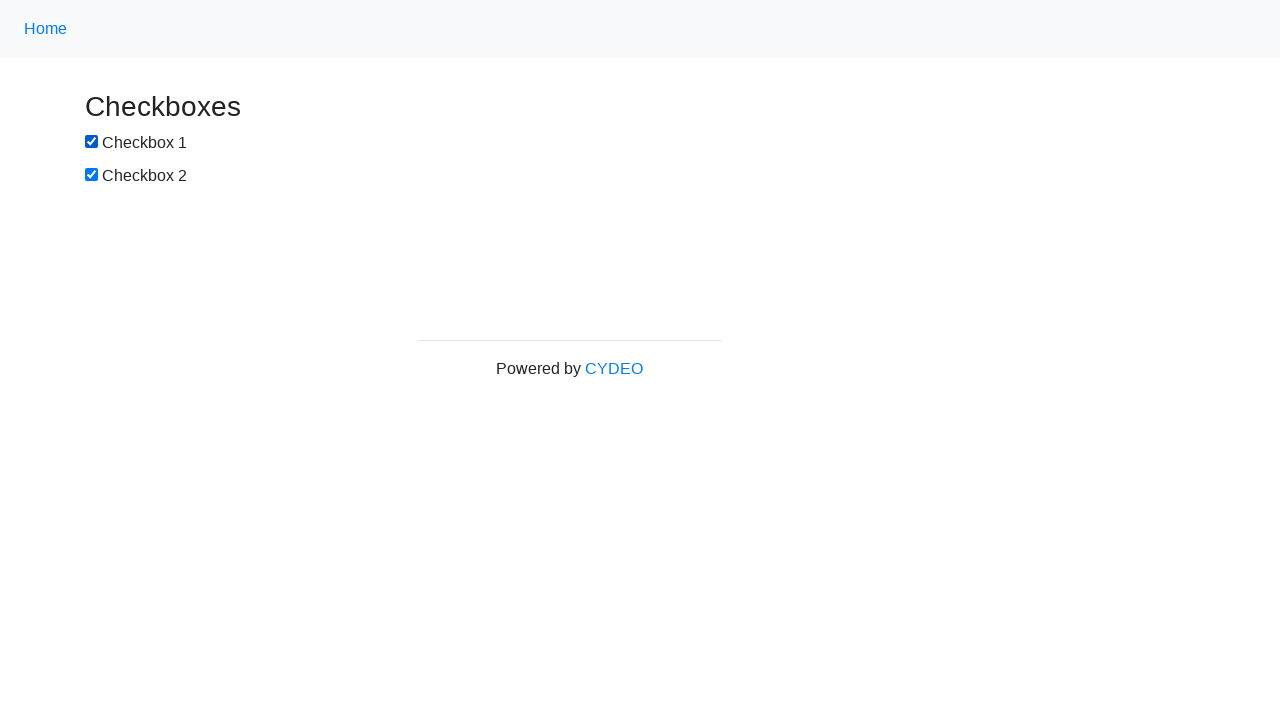

Clicked checkbox 1 again to unselect it at (92, 142) on input[type='checkbox']:first-of-type
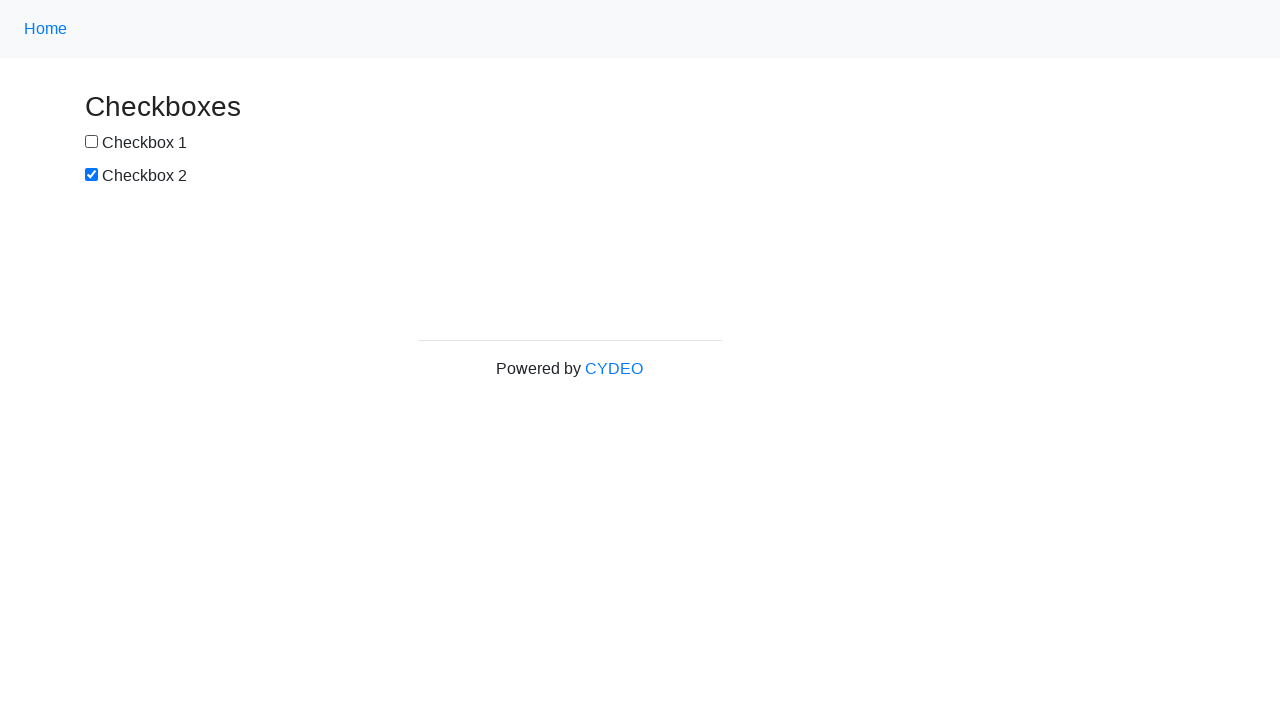

Verified checkbox 1 is unselected
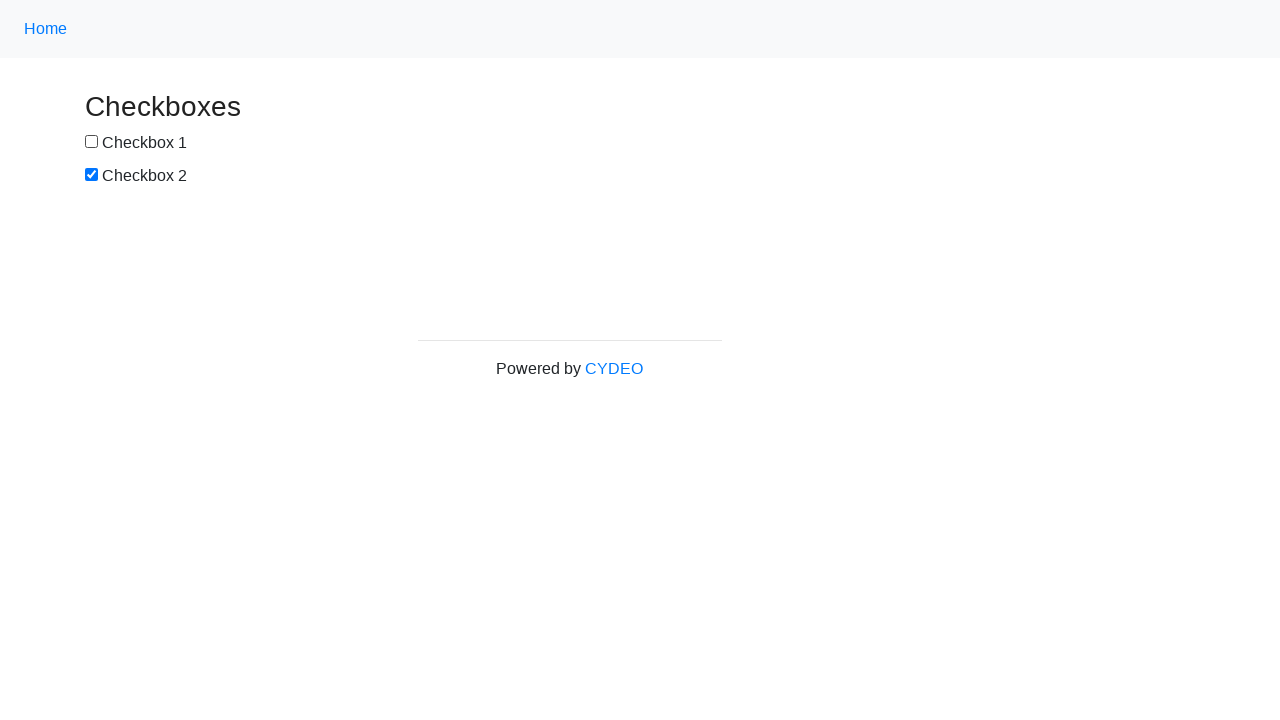

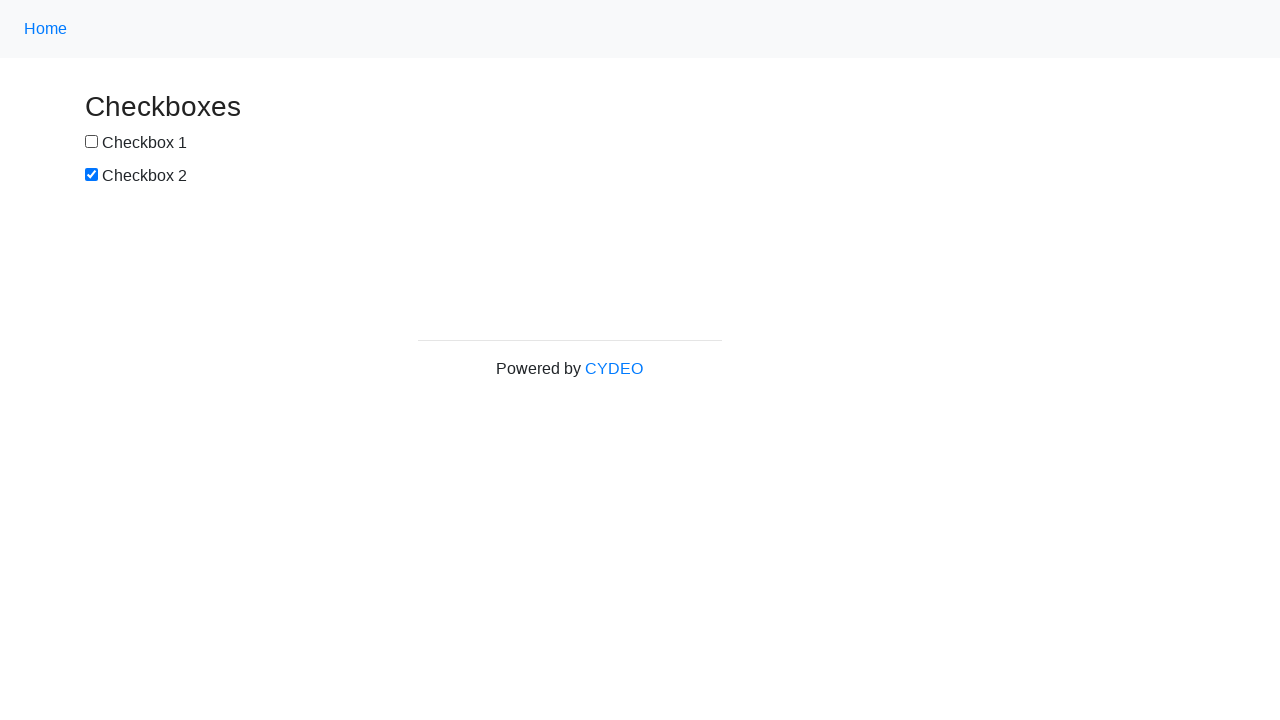